Tests file download functionality by navigating to a download page and clicking on the first download link, then waiting for the download to complete.

Starting URL: http://the-internet.herokuapp.com/download

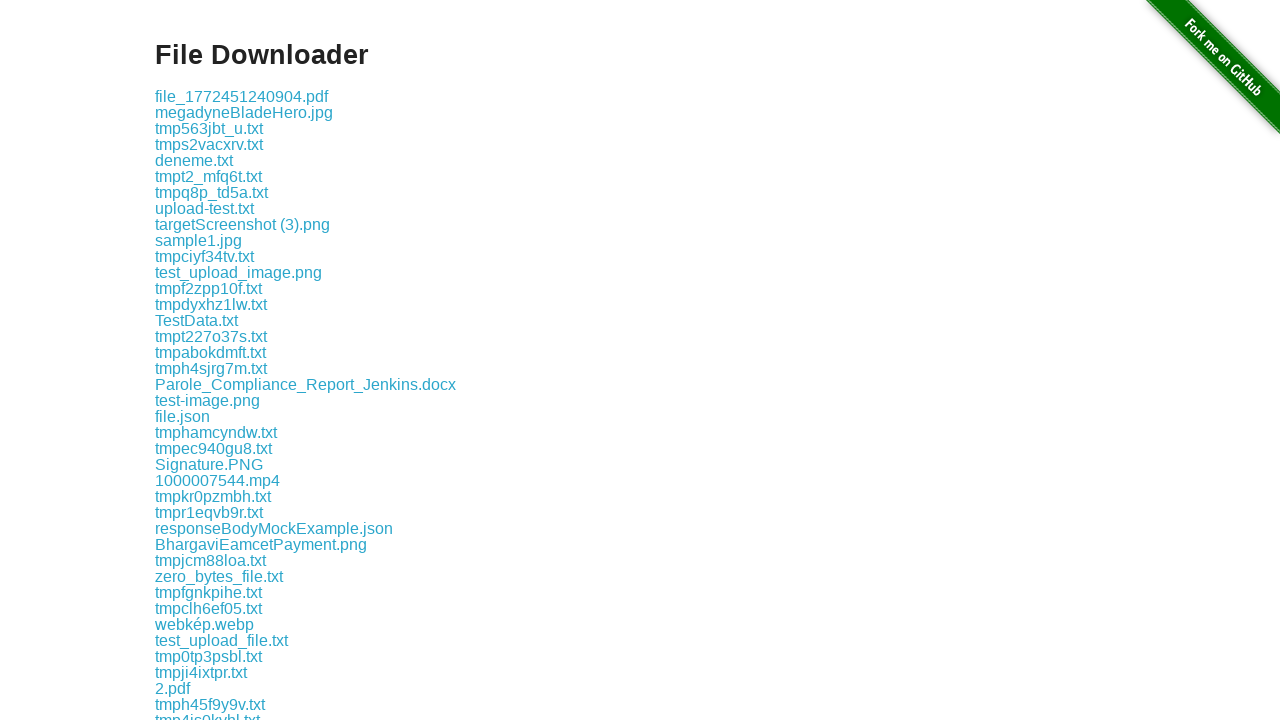

Navigated to the download page
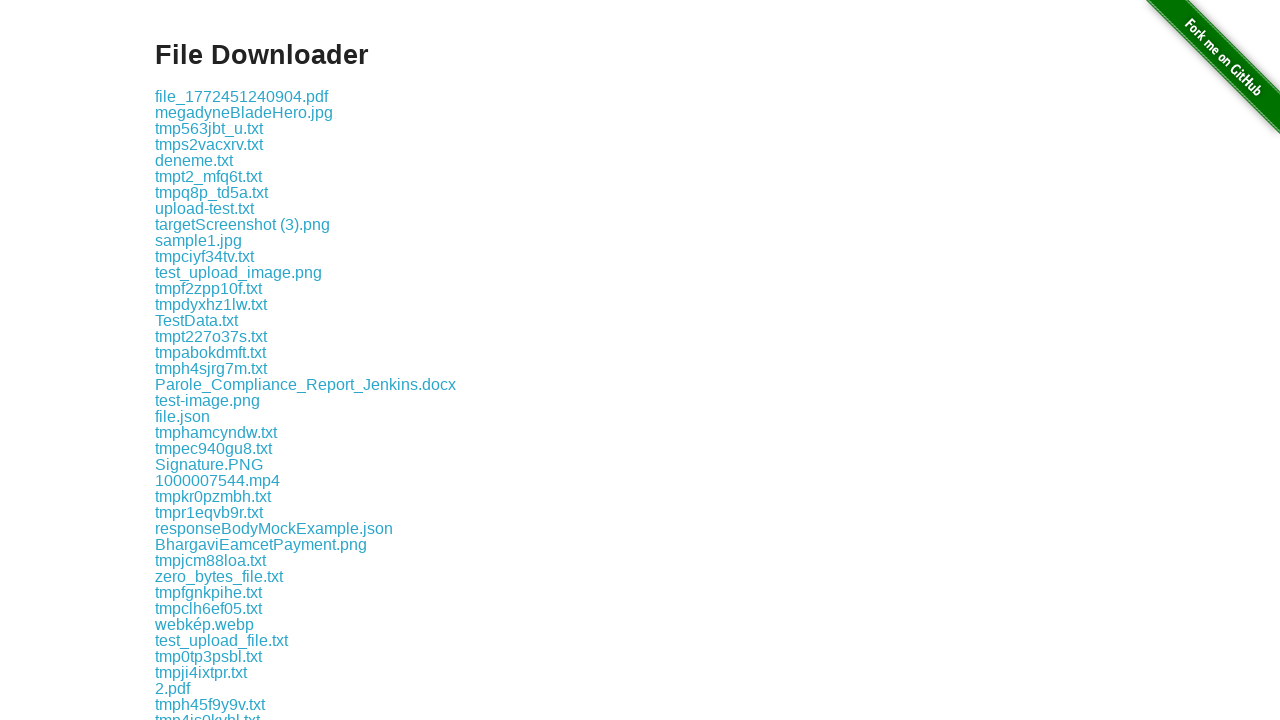

Clicked the first download link at (242, 96) on .example a >> nth=0
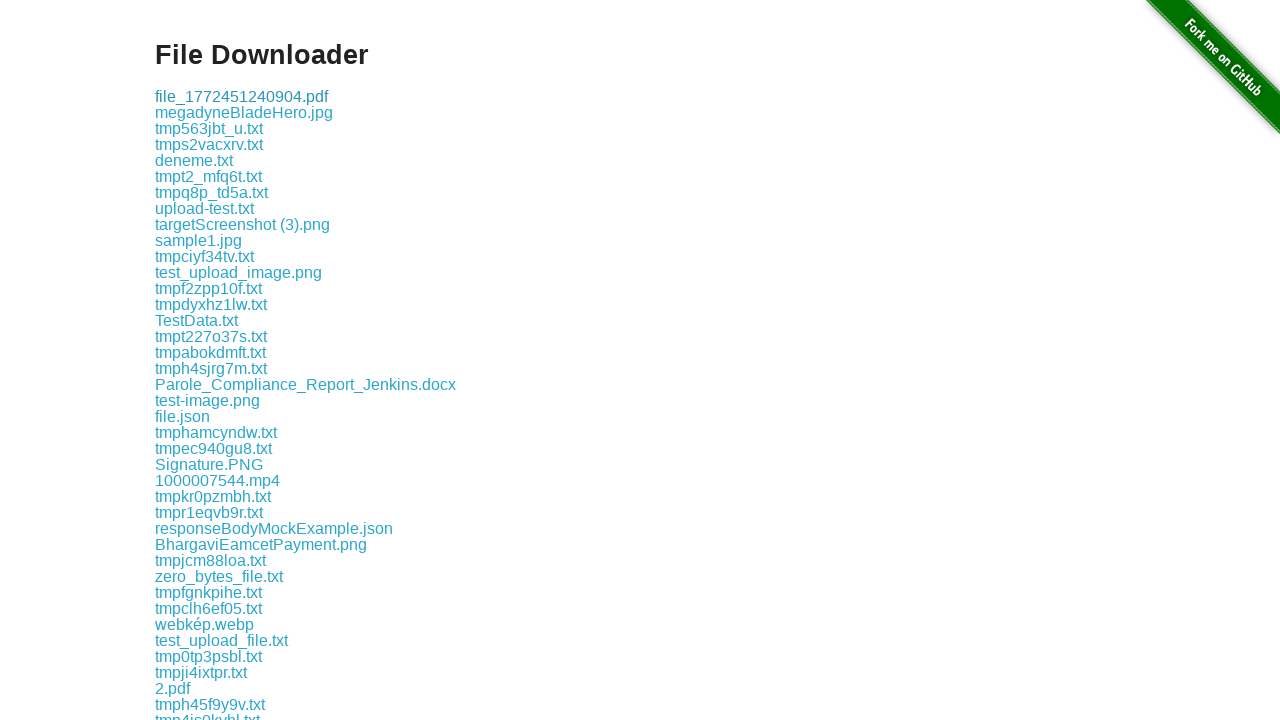

Waited for download to complete
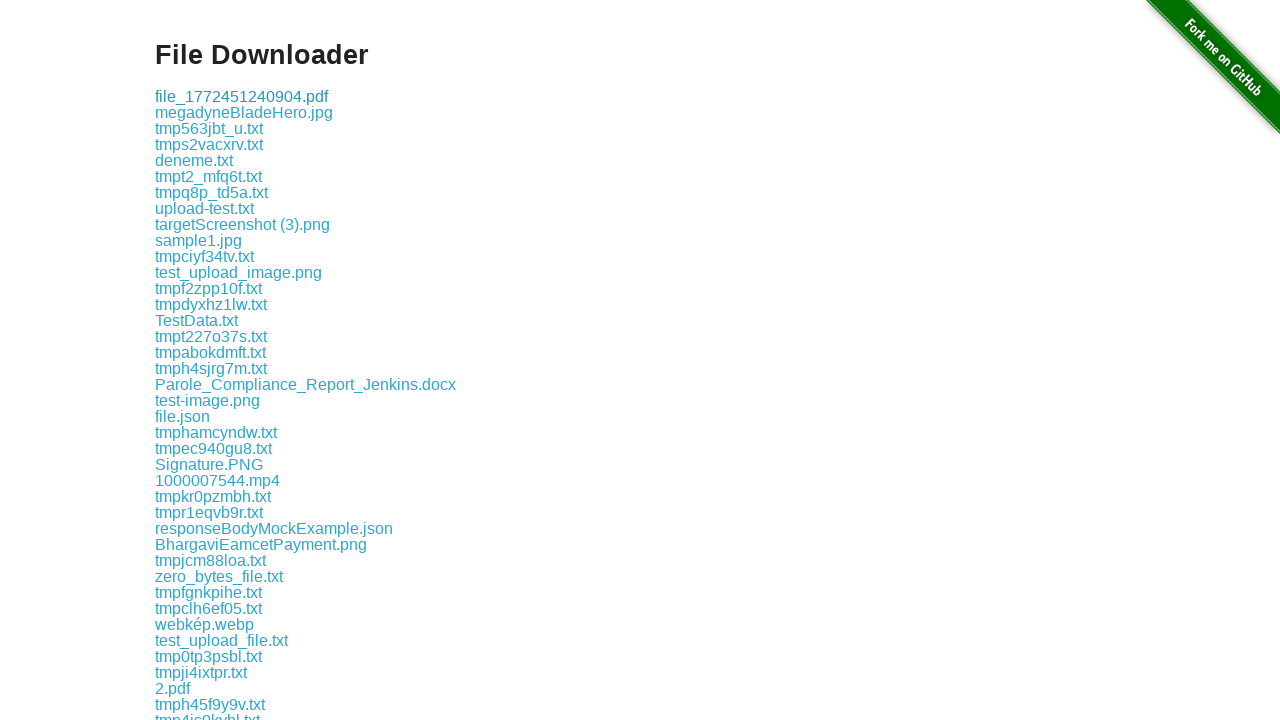

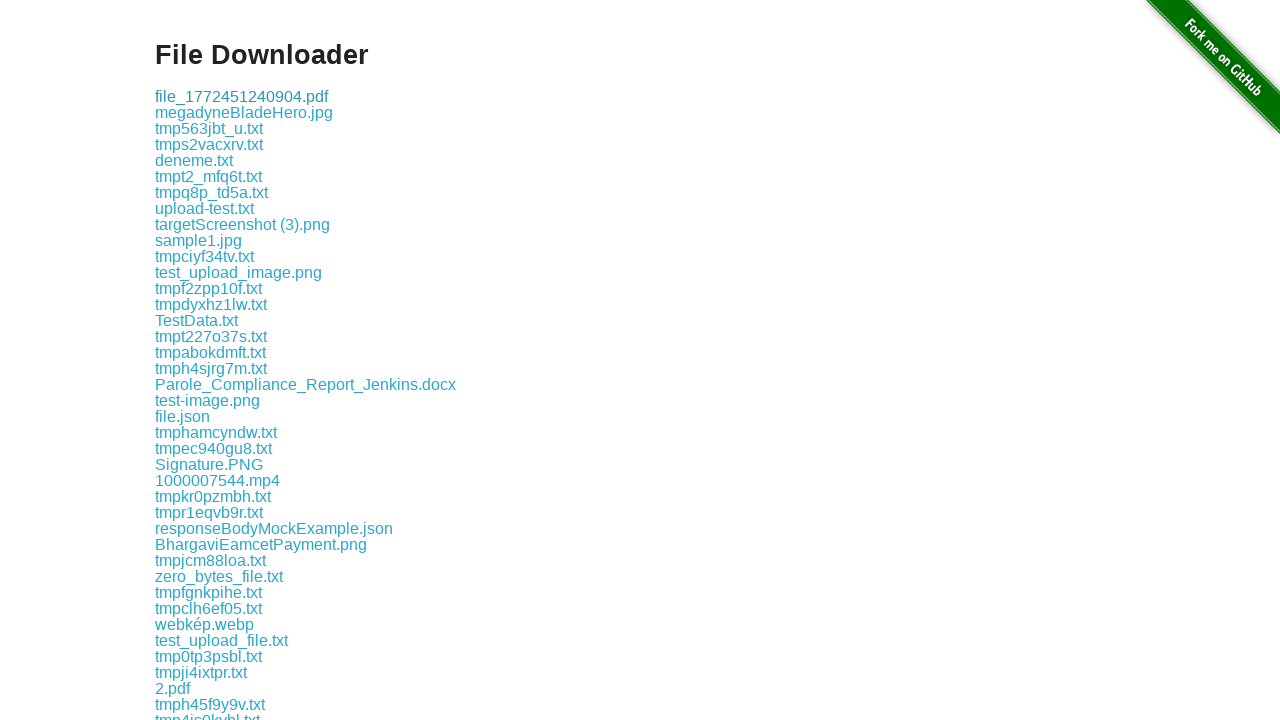